Tests JavaScript prompt dialog by clicking a button to trigger it, entering a name into the prompt, verifying the prompt text, and accepting the dialog.

Starting URL: https://bonigarcia.dev/selenium-webdriver-java/dialog-boxes.html

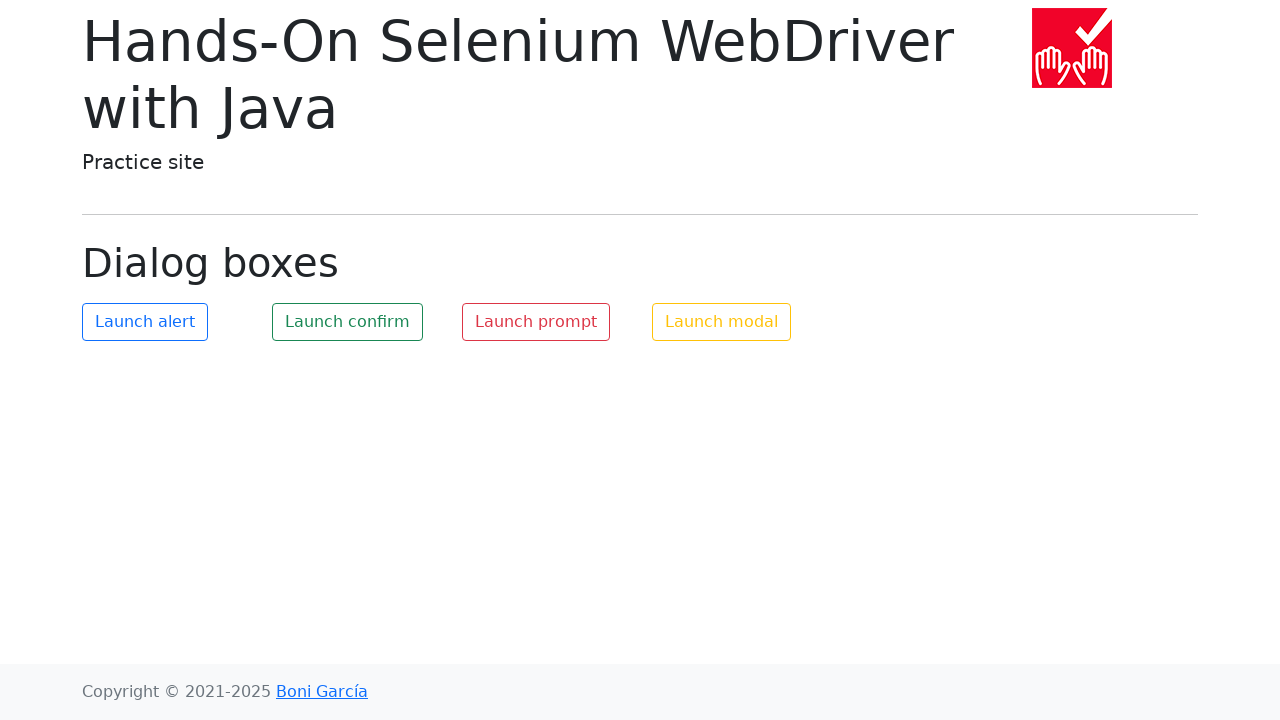

Clicked button to trigger prompt dialog at (536, 322) on #my-prompt
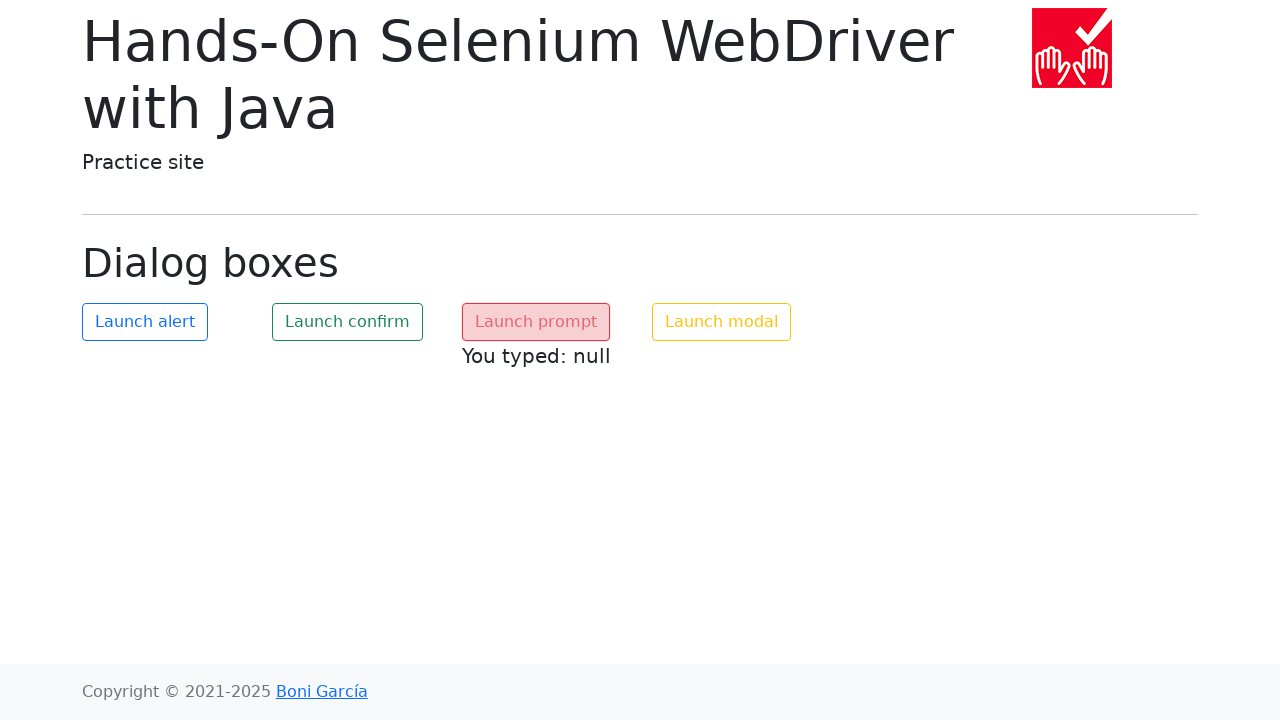

Re-clicked button to trigger prompt dialog with handler active at (536, 322) on #my-prompt
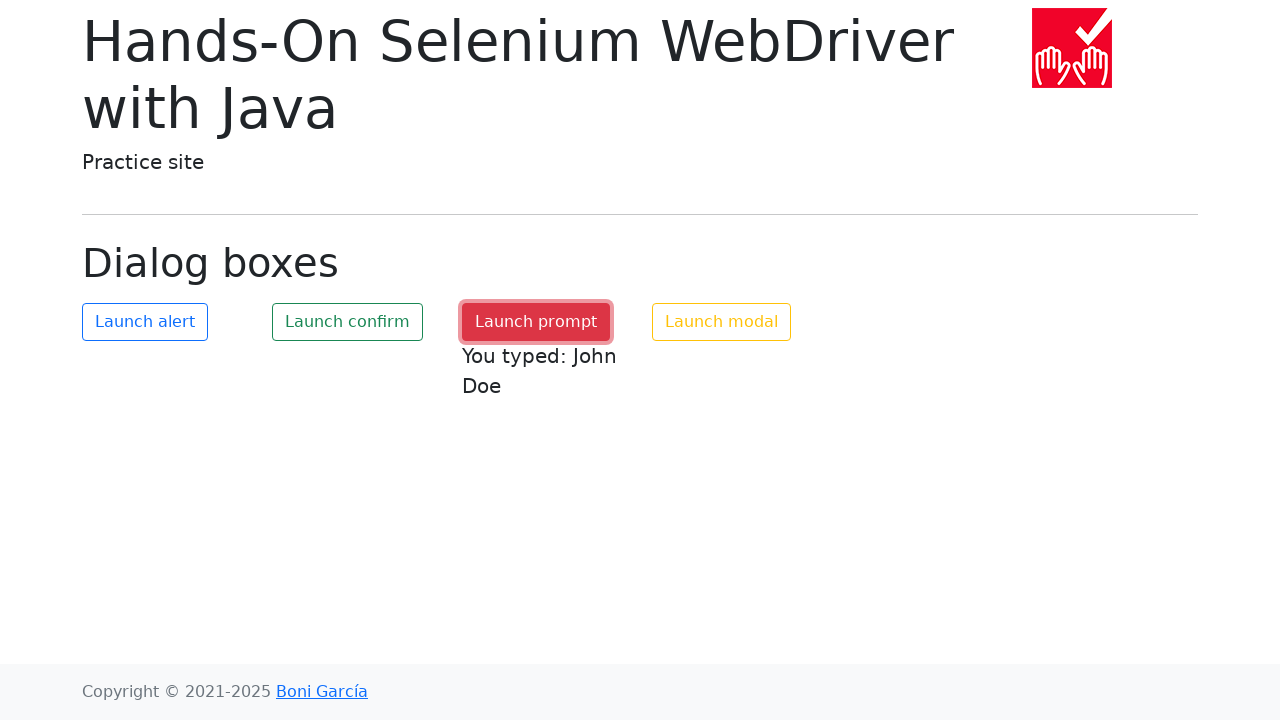

Waited for dialog handling to complete
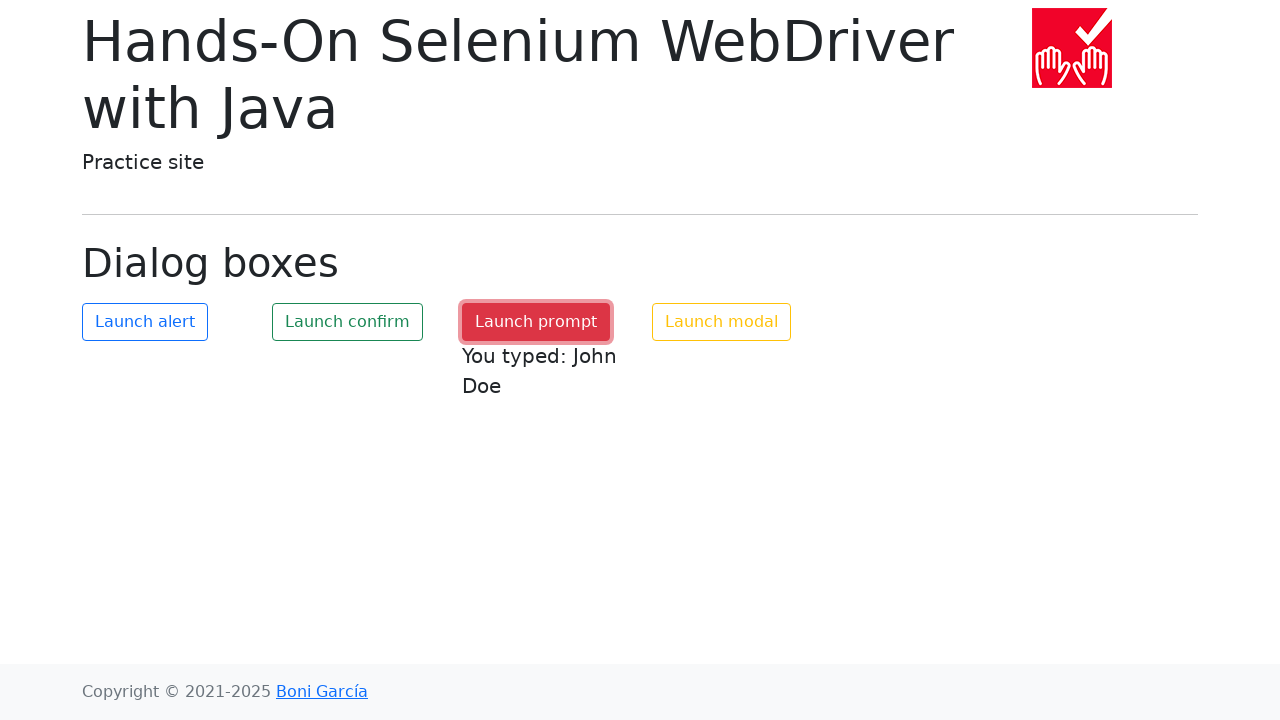

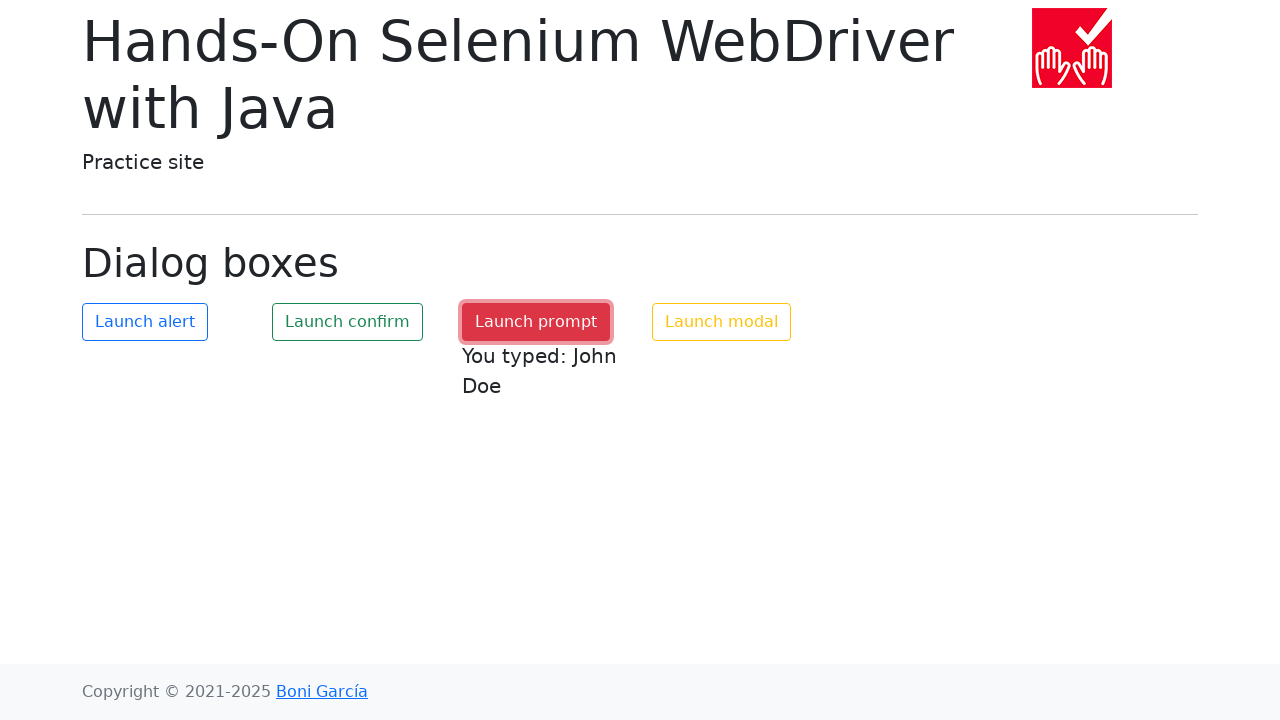